Tests drag and drop functionality by dragging element from column A to column B

Starting URL: http://the-internet.herokuapp.com/drag_and_drop

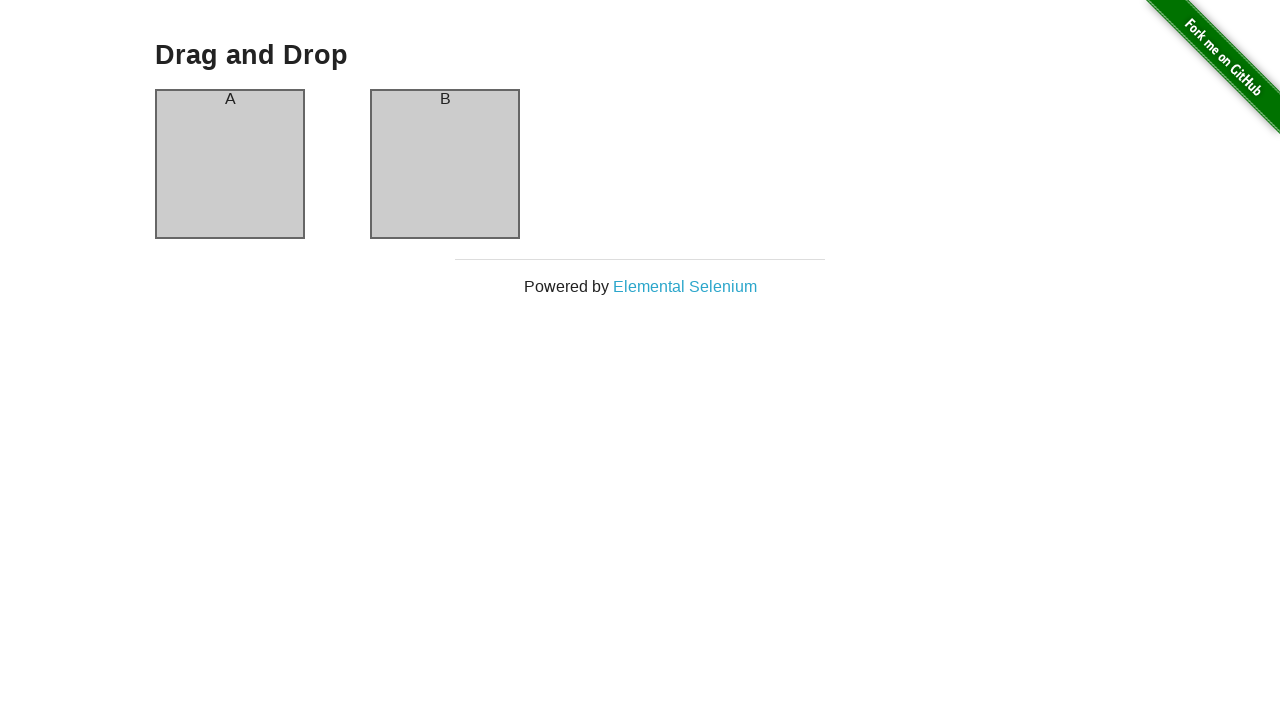

Waited for column A element to be visible
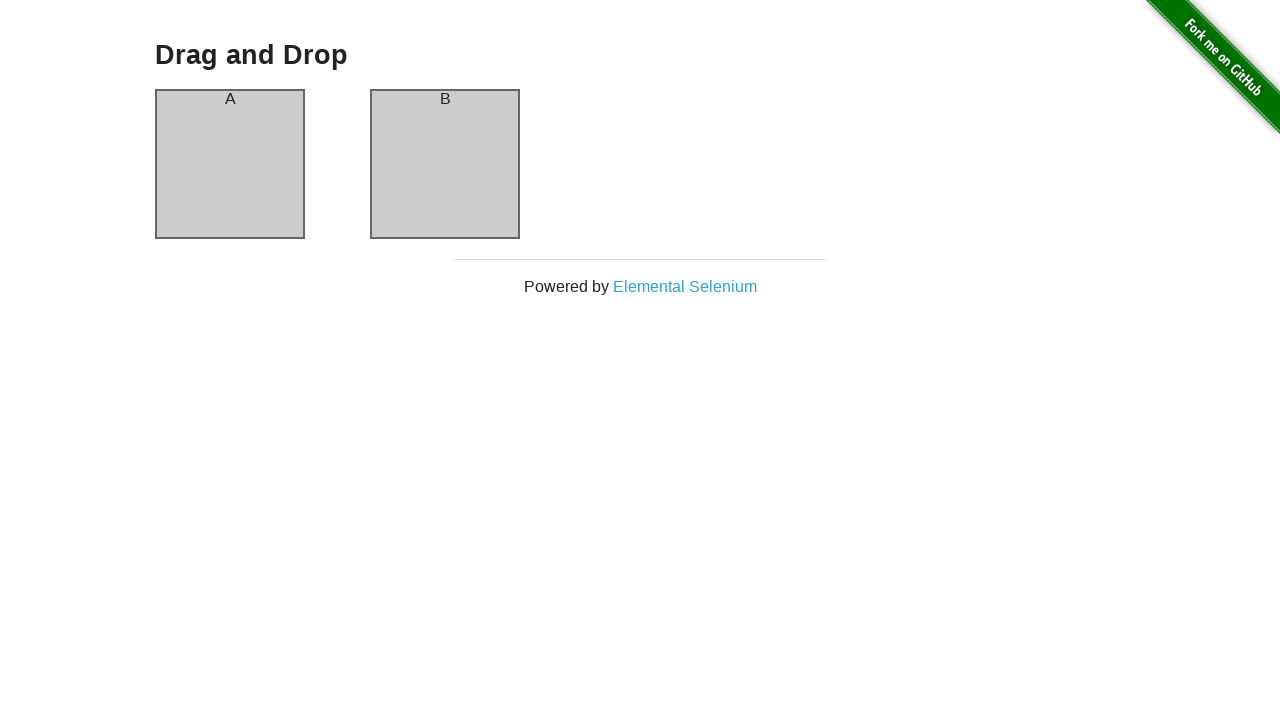

Waited for column B element to be visible
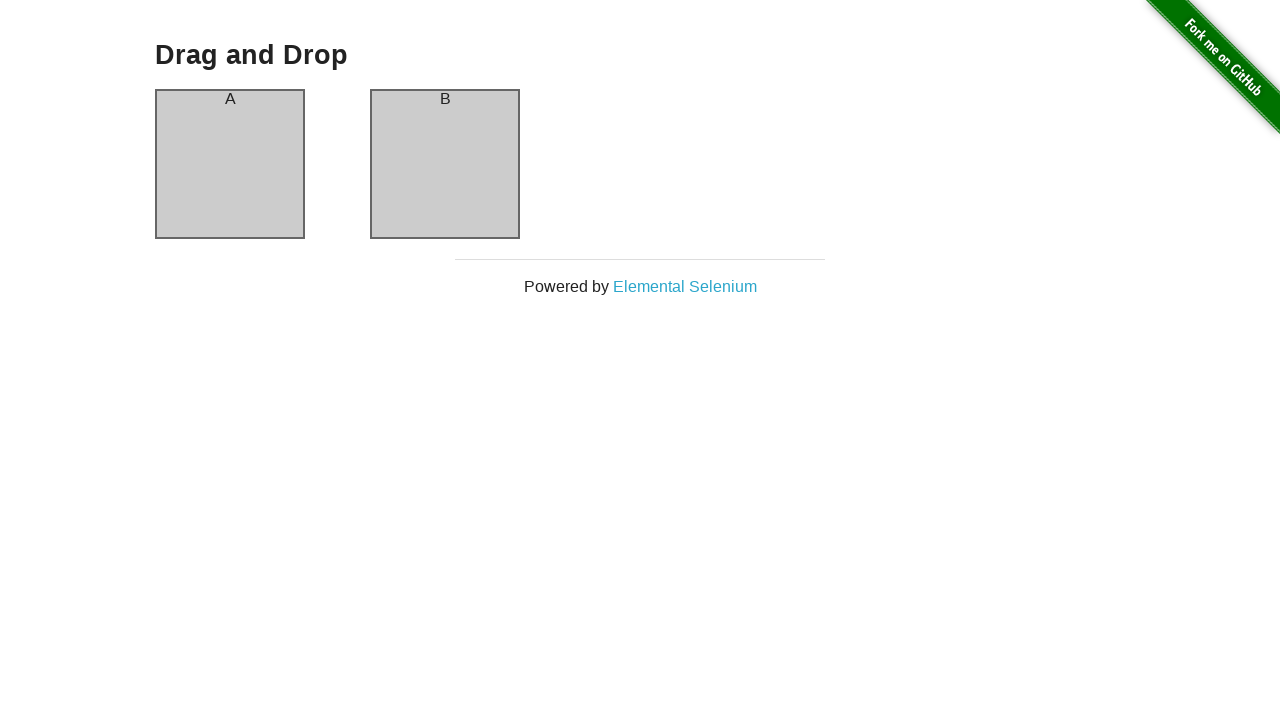

Dragged element from column A to column B at (445, 164)
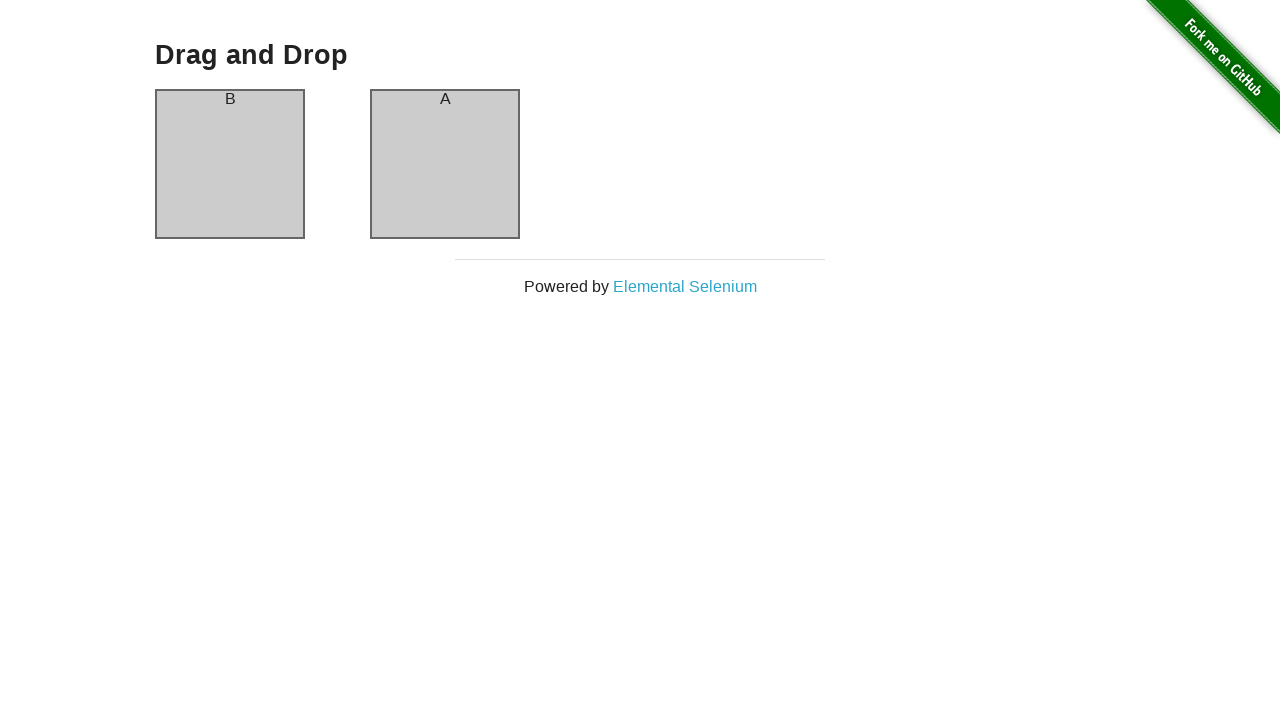

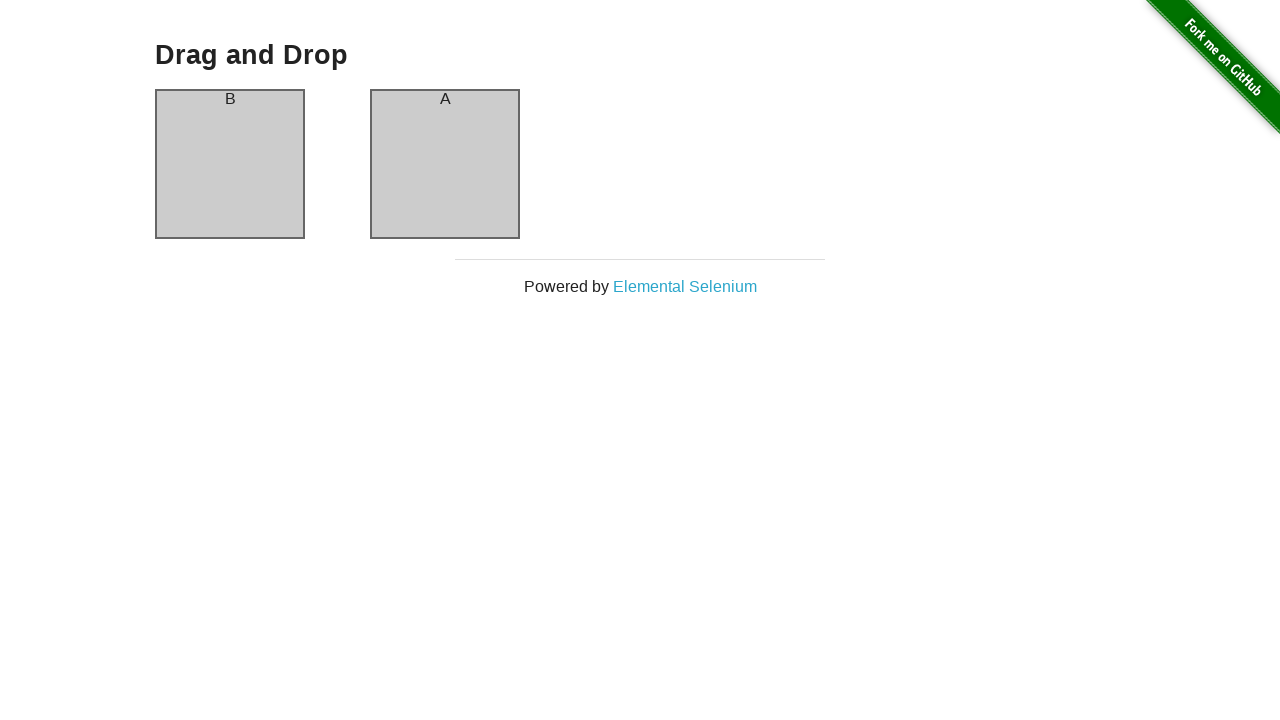